Tests drag and drop functionality on jQuery UI demo page by dragging an element and dropping it onto a target

Starting URL: https://jqueryui.com/droppable/

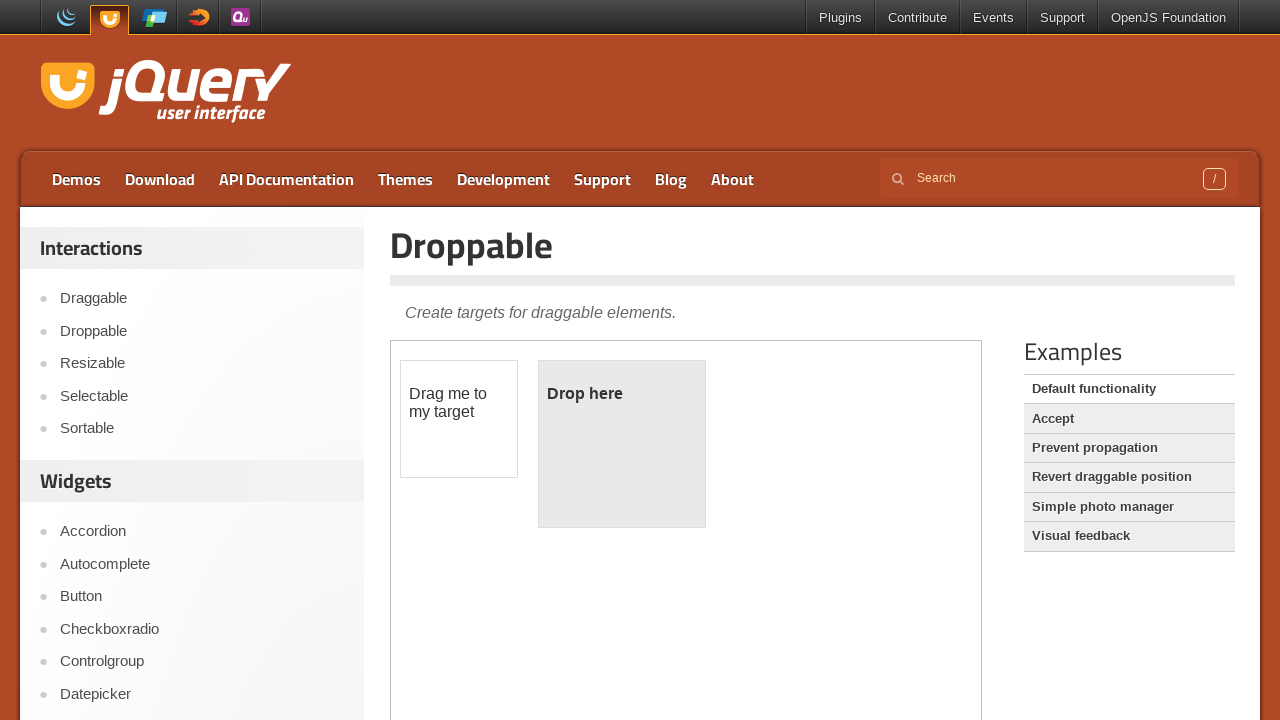

Navigated to jQuery UI droppable demo page
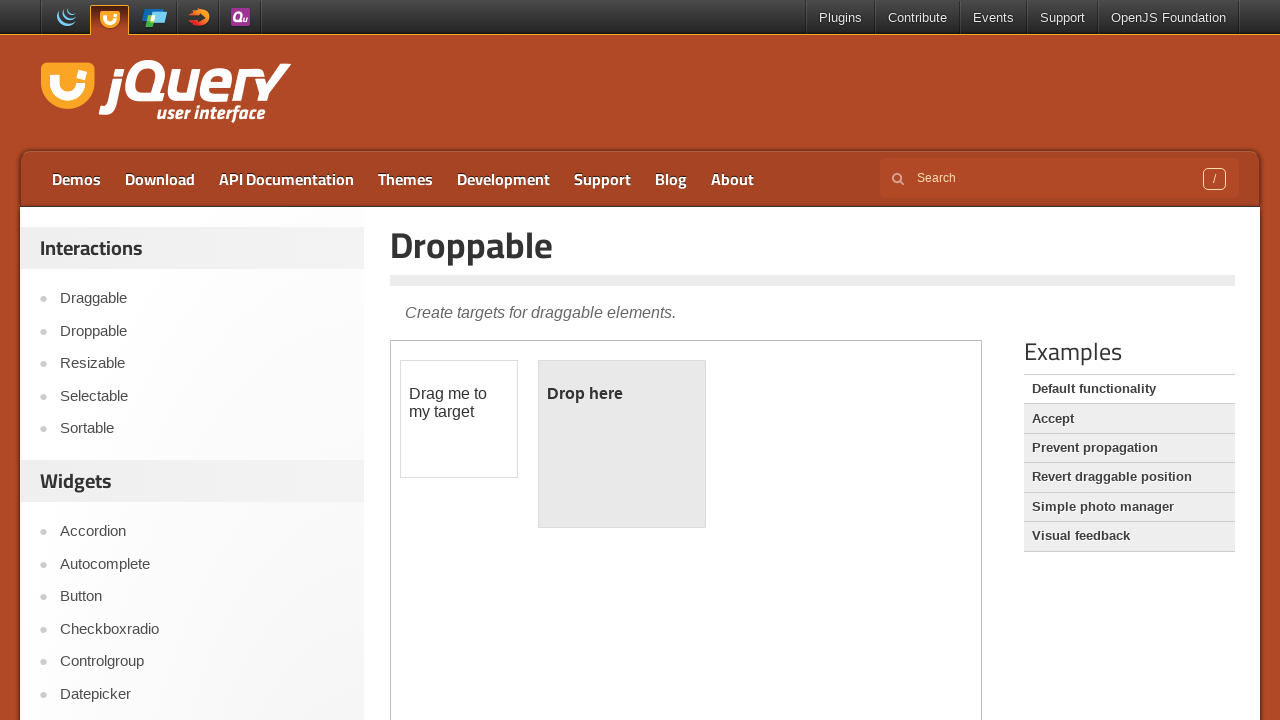

Located and switched to iframe containing drag and drop demo
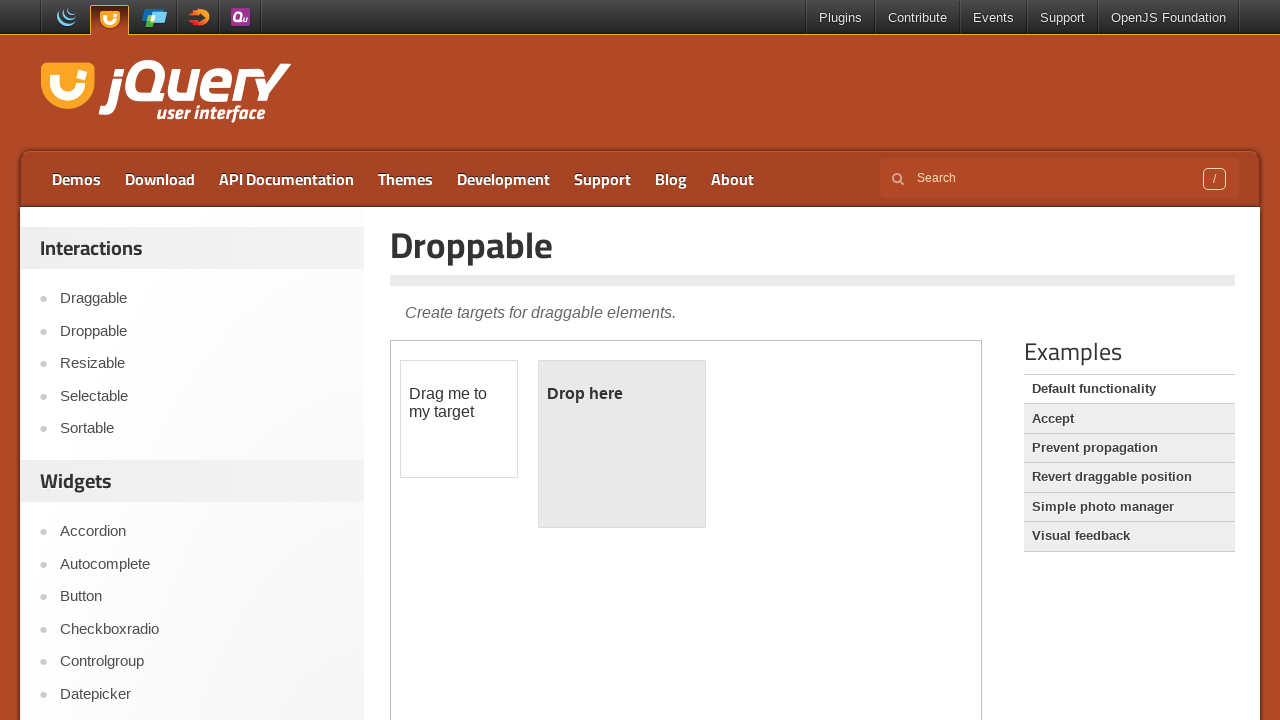

Located source element 'Drag me to my target'
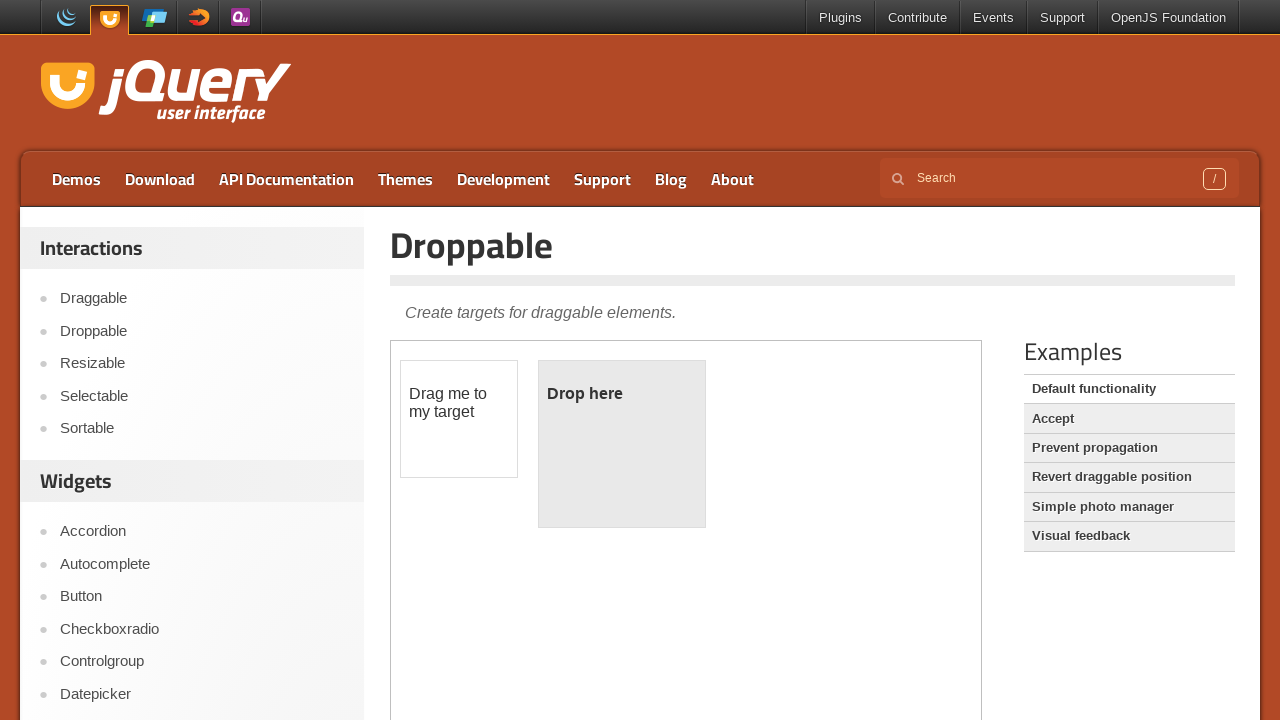

Located target element 'Drop here'
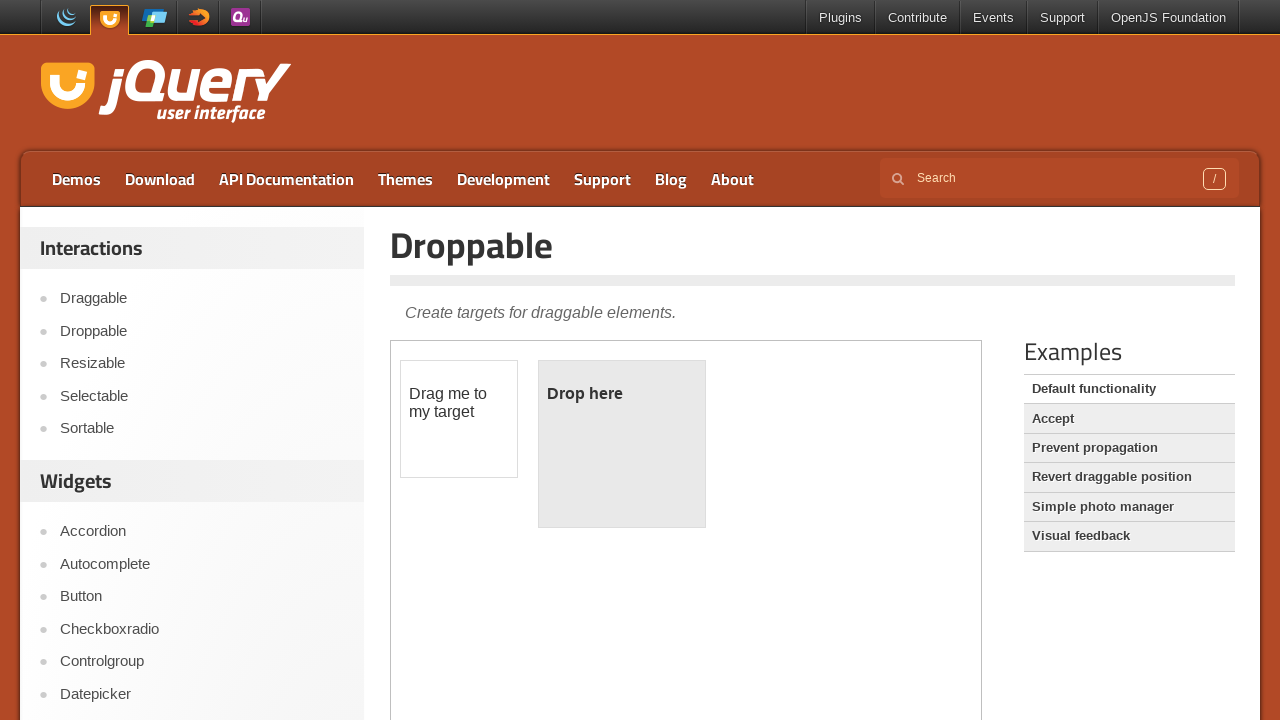

Dragged source element and dropped it on target element at (622, 394)
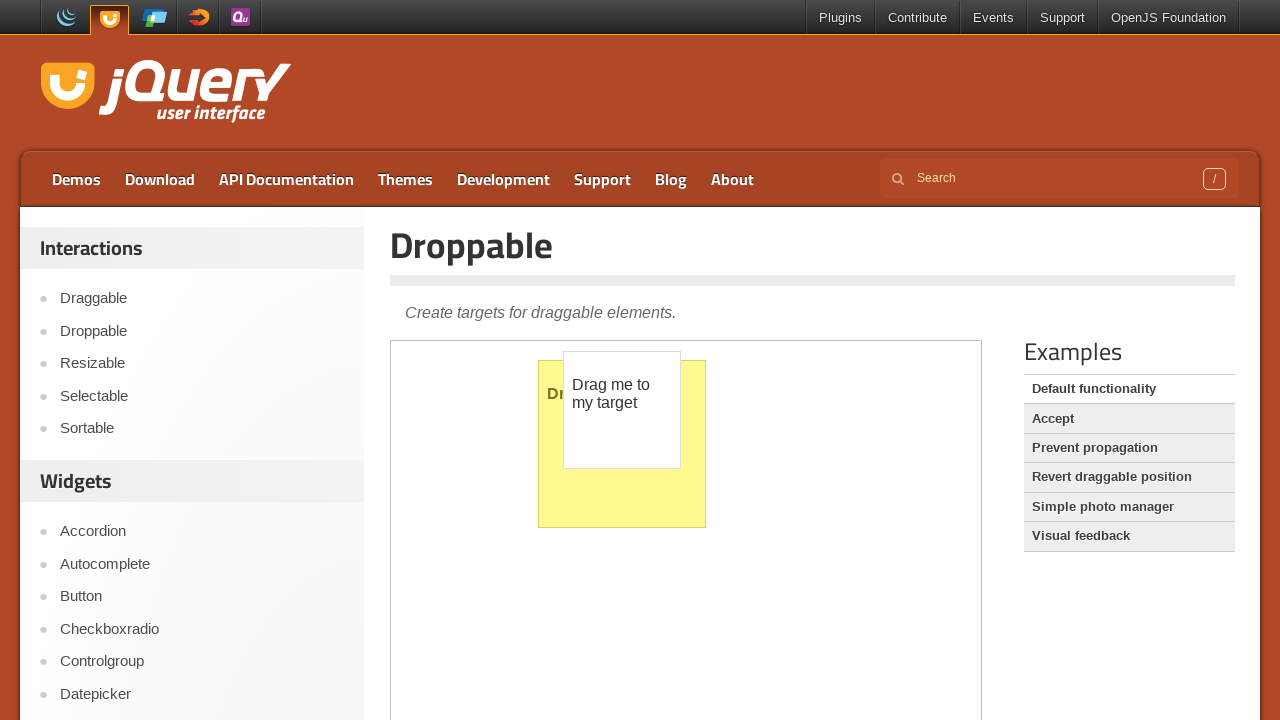

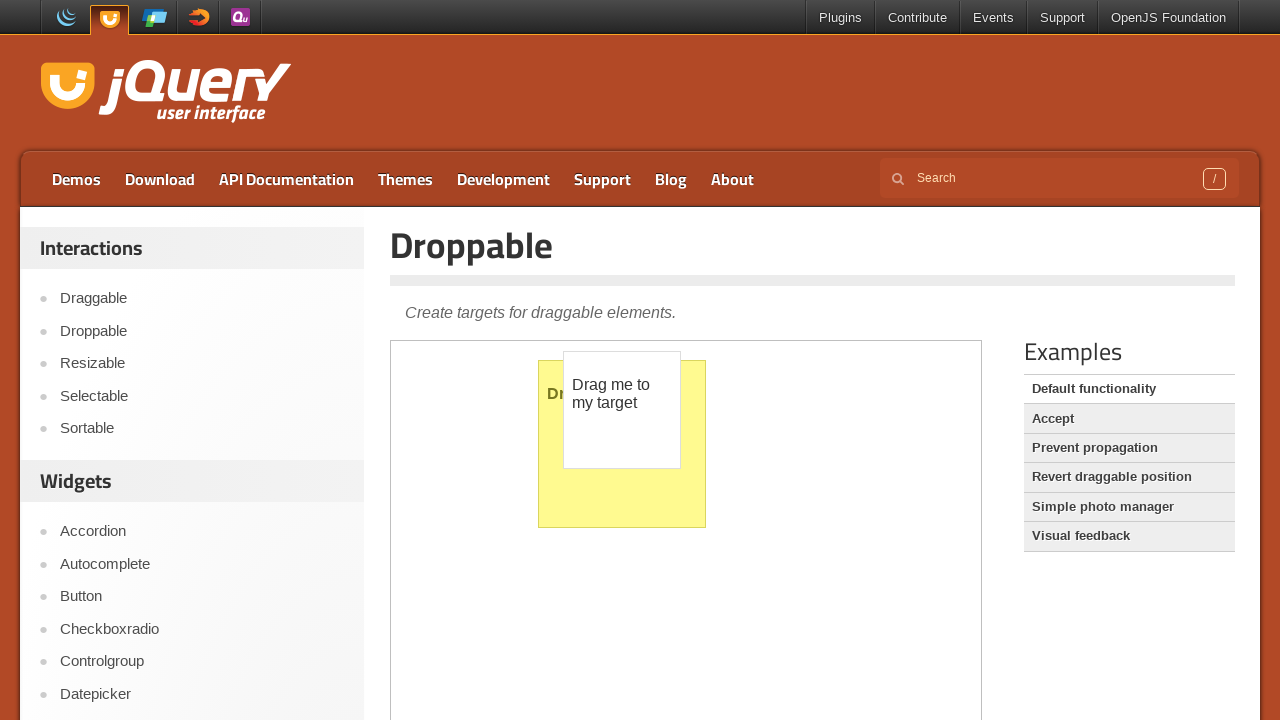